Tests the Python.org search functionality by entering "pycon" as a search query and submitting the form

Starting URL: http://www.python.org

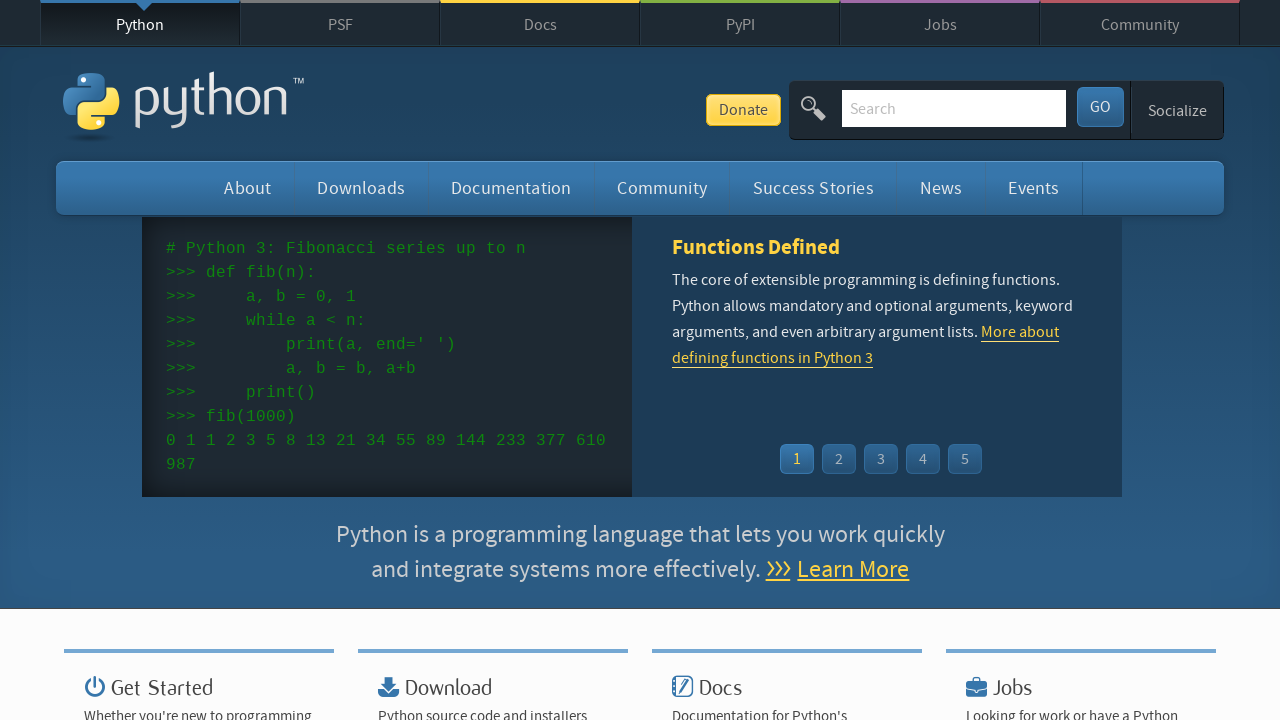

Located search field with name='q'
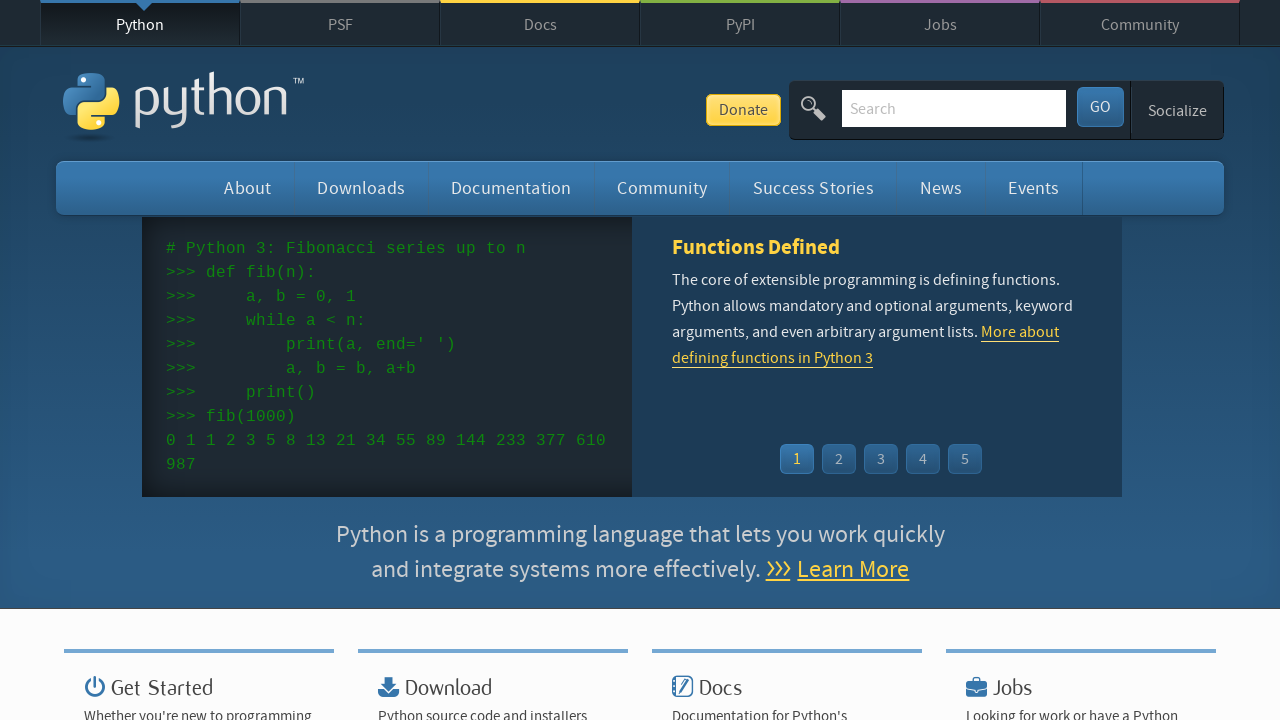

Cleared search field on input[name='q']
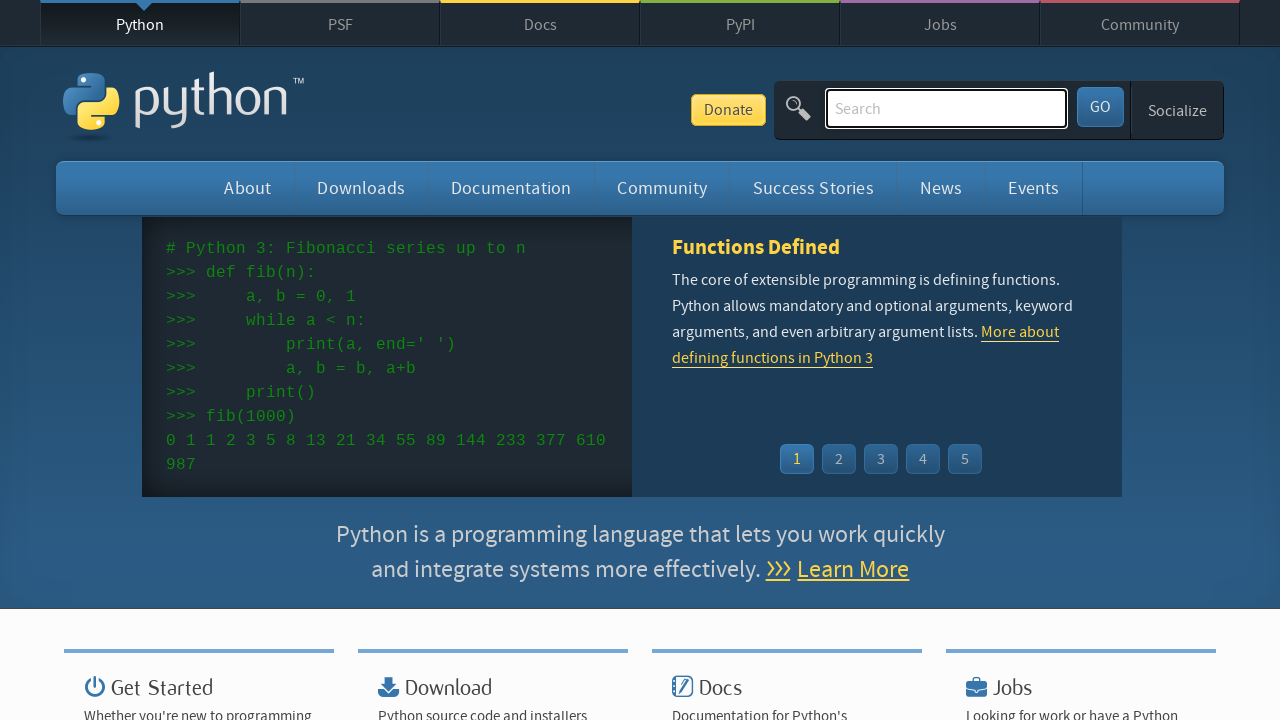

Filled search field with 'pycon' on input[name='q']
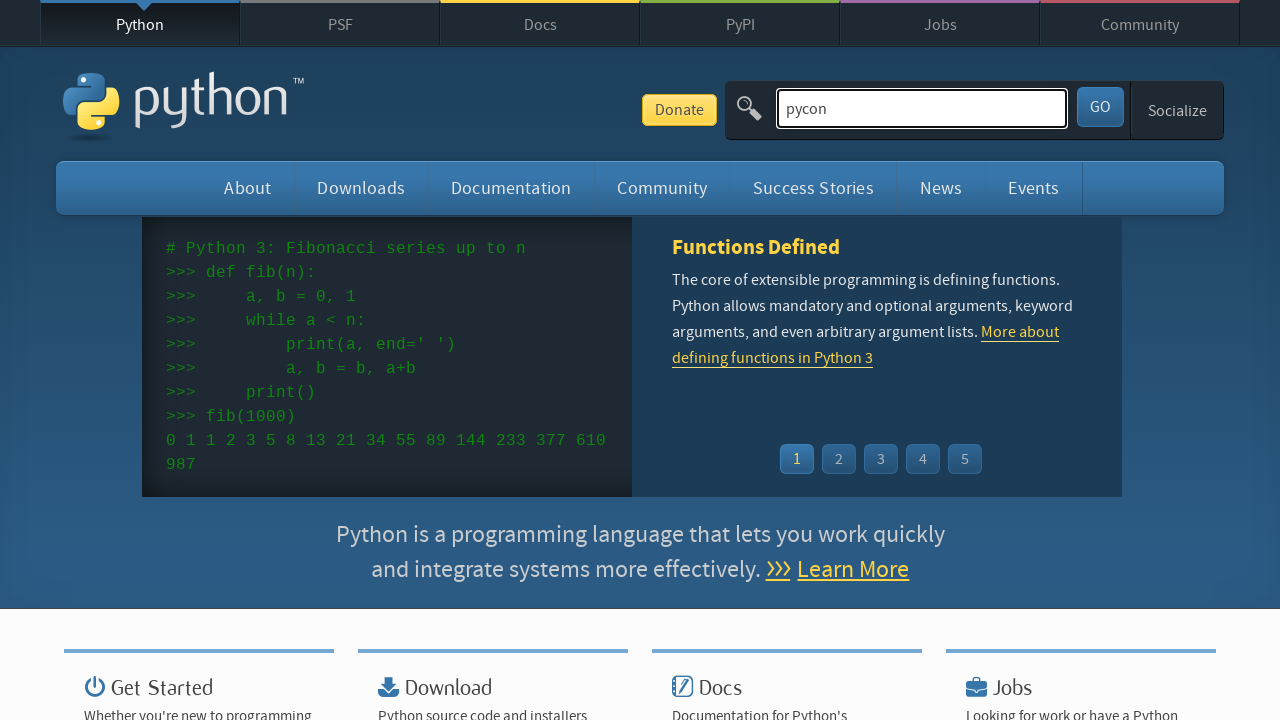

Submitted search query by pressing Enter on input[name='q']
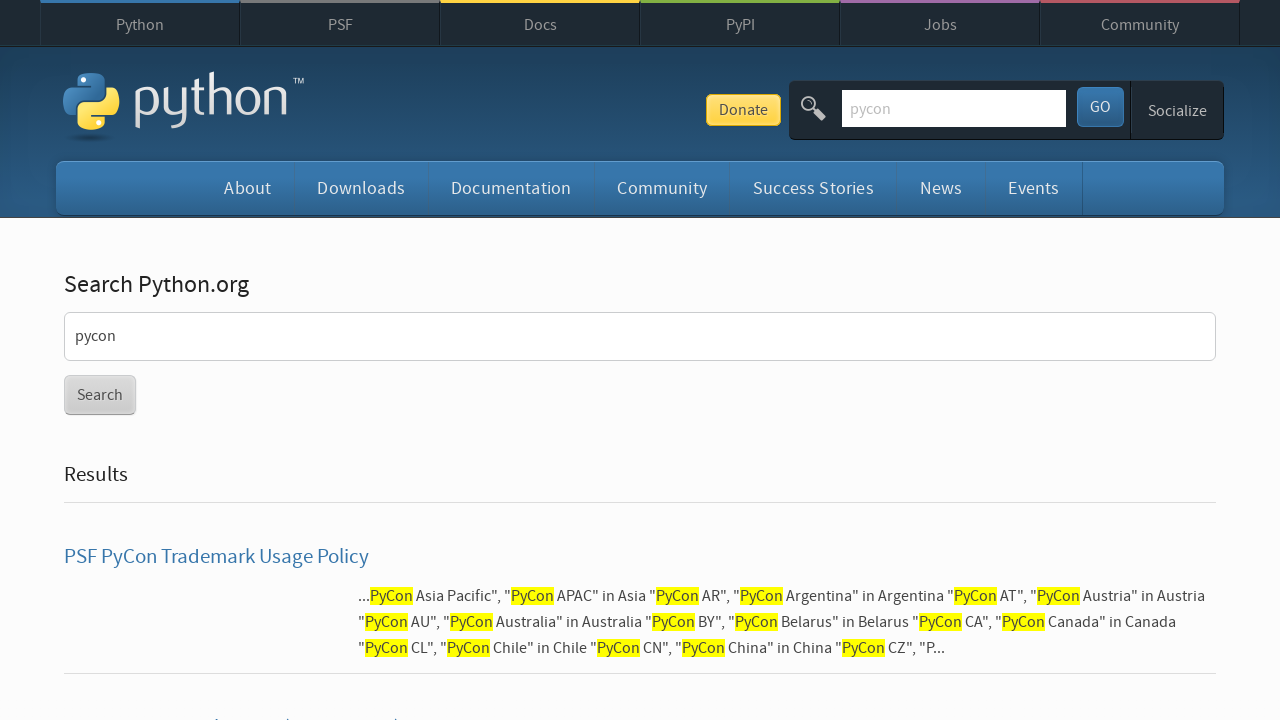

Waited for search results page to load (networkidle)
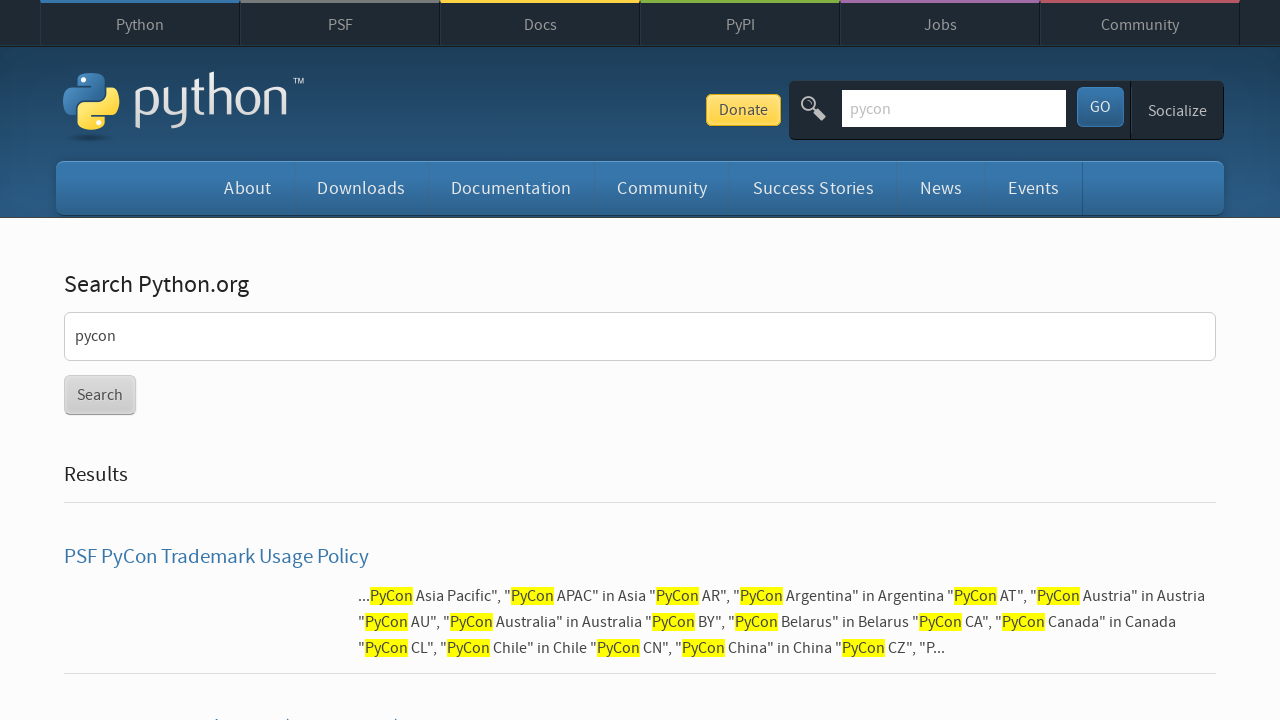

Verified that search results are displayed and 'No results found' message is not present
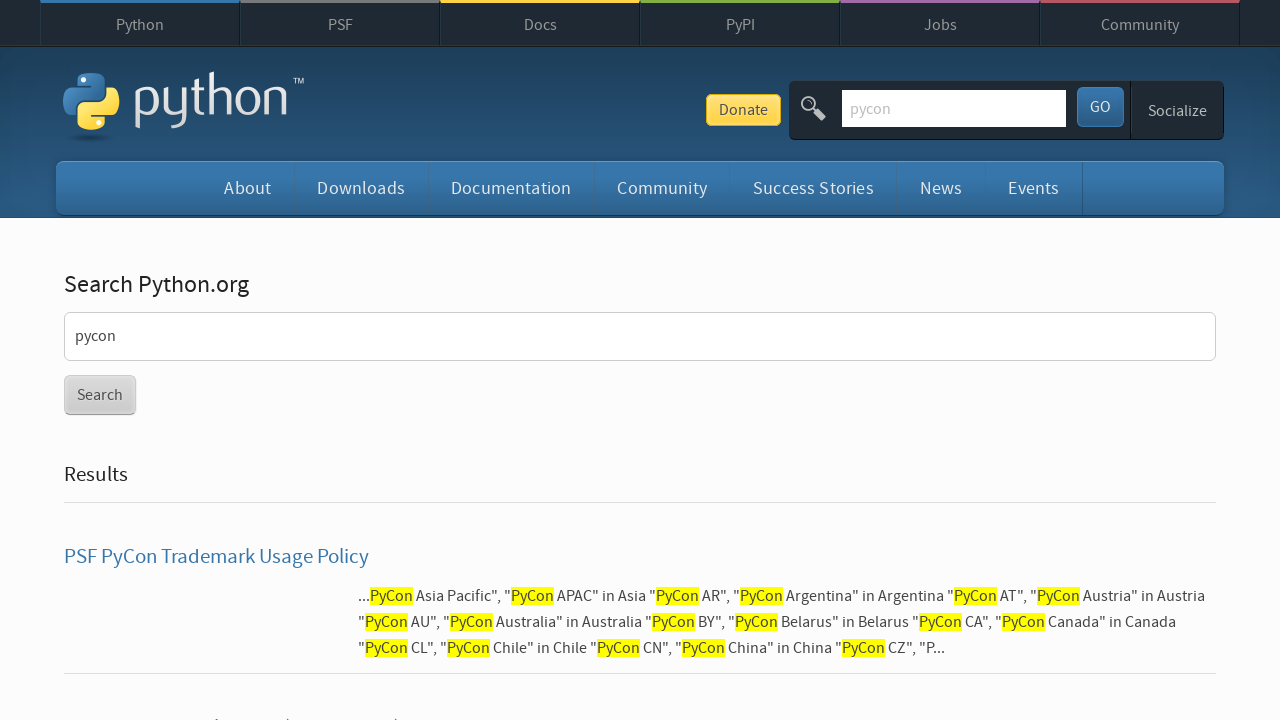

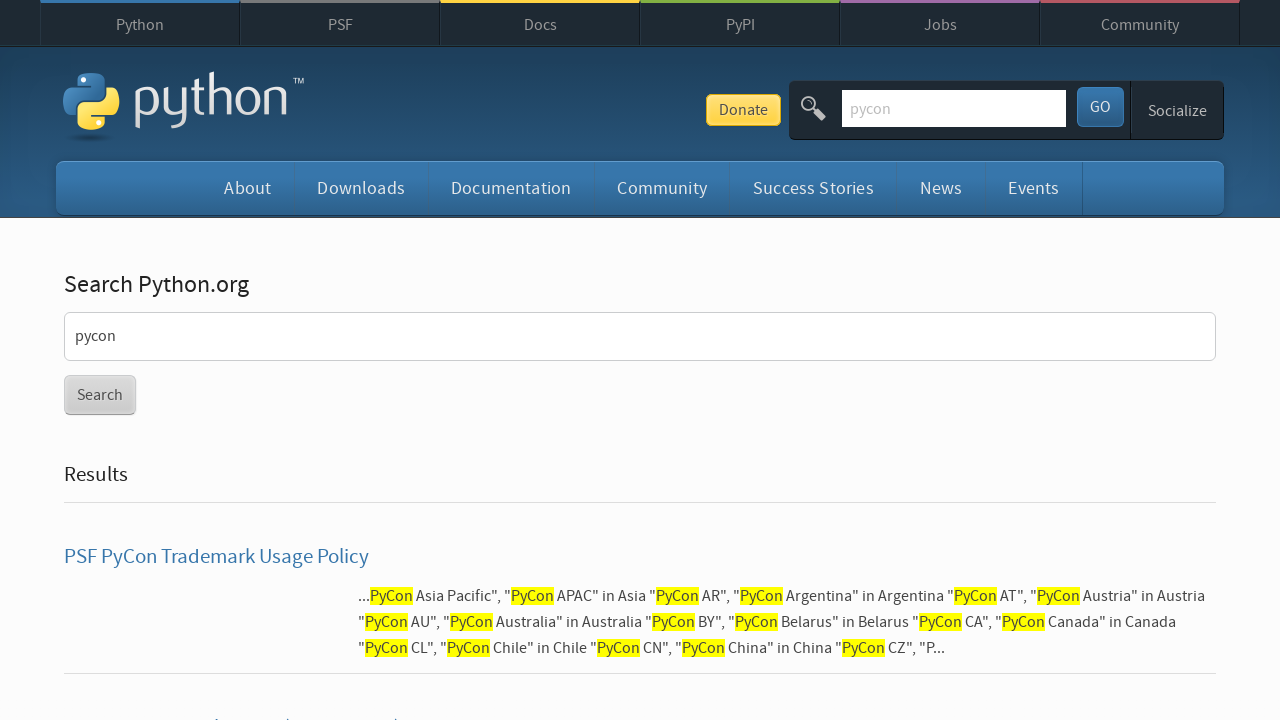